Tests dynamic loading by clicking start button and waiting for loading icon to disappear before verifying text

Starting URL: http://the-internet.herokuapp.com/dynamic_loading/2

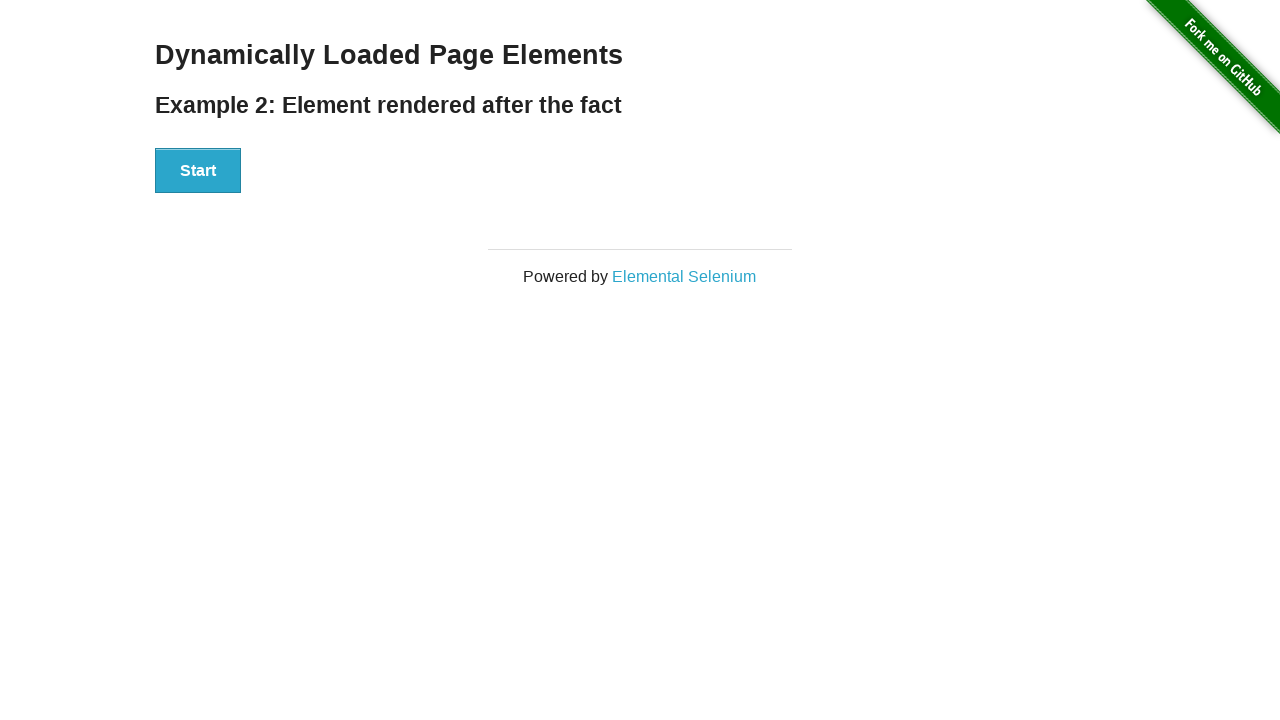

Clicked start button to initiate dynamic loading at (198, 171) on xpath=//div[@id='start']/button
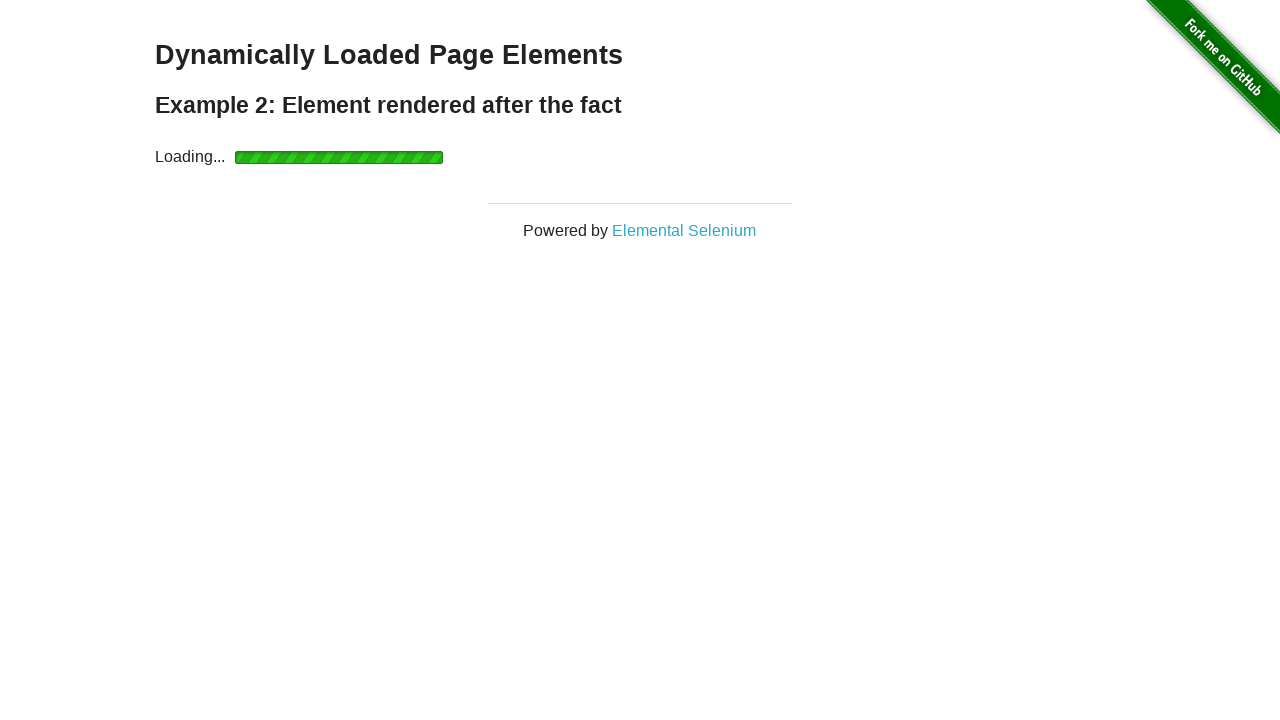

Loading icon disappeared
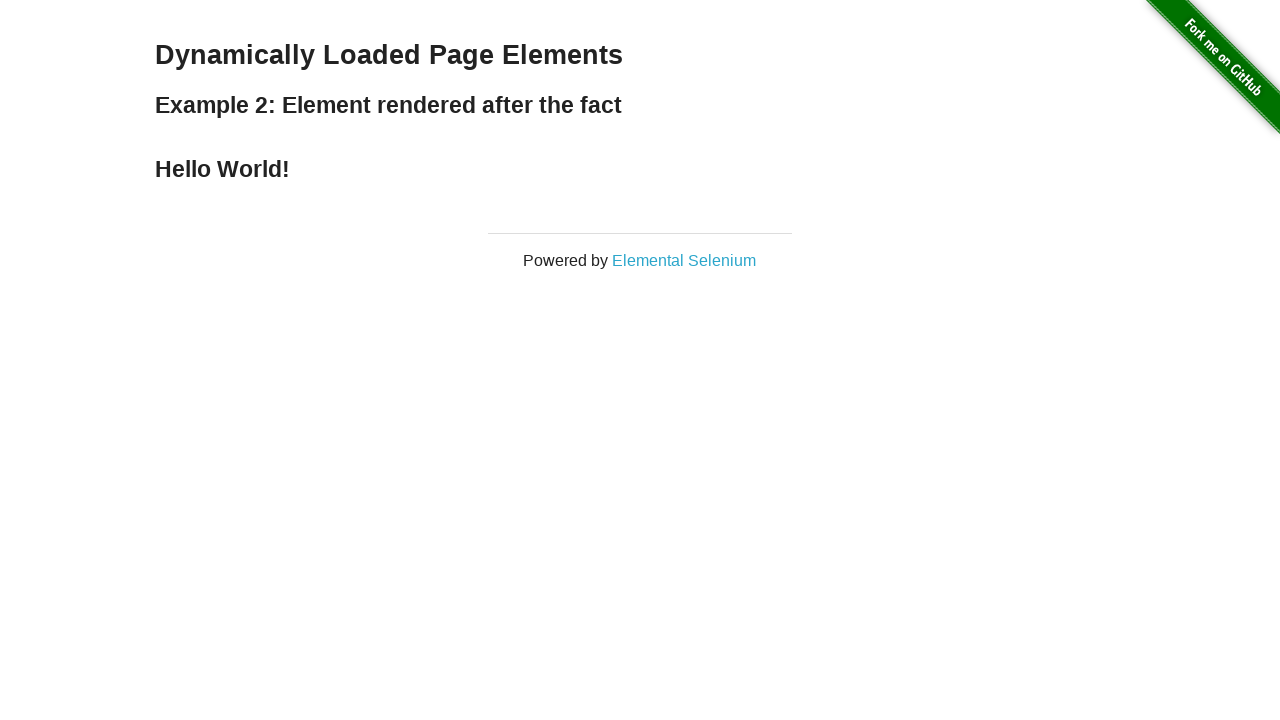

Hello World! text became visible after loading completed
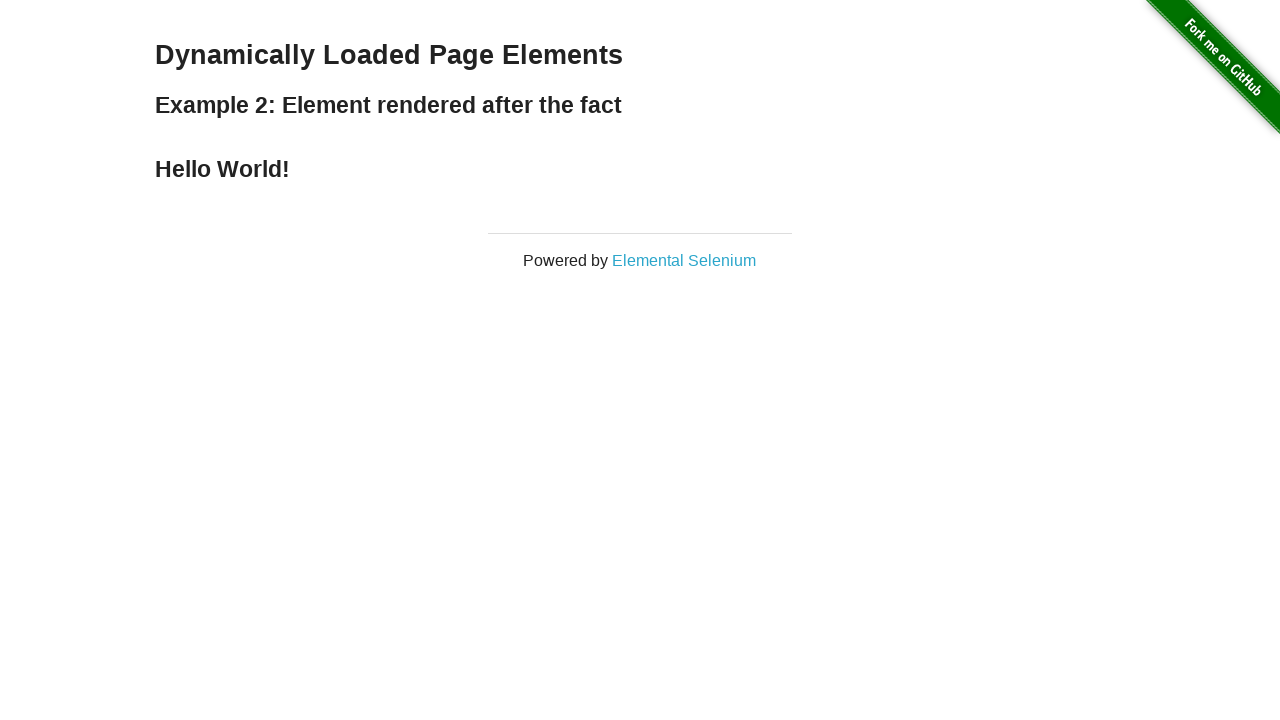

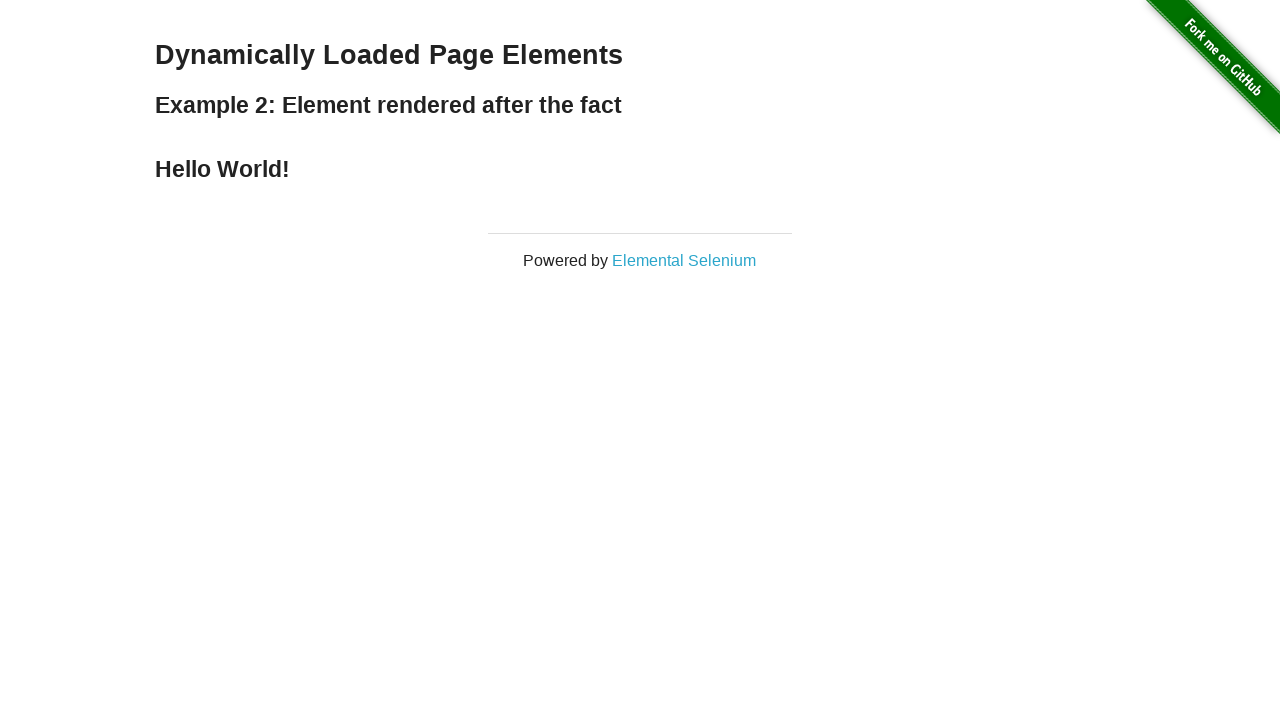